Tests handling of a simple JavaScript alert by clicking a button to trigger the alert and accepting it

Starting URL: https://the-internet.herokuapp.com/javascript_alerts

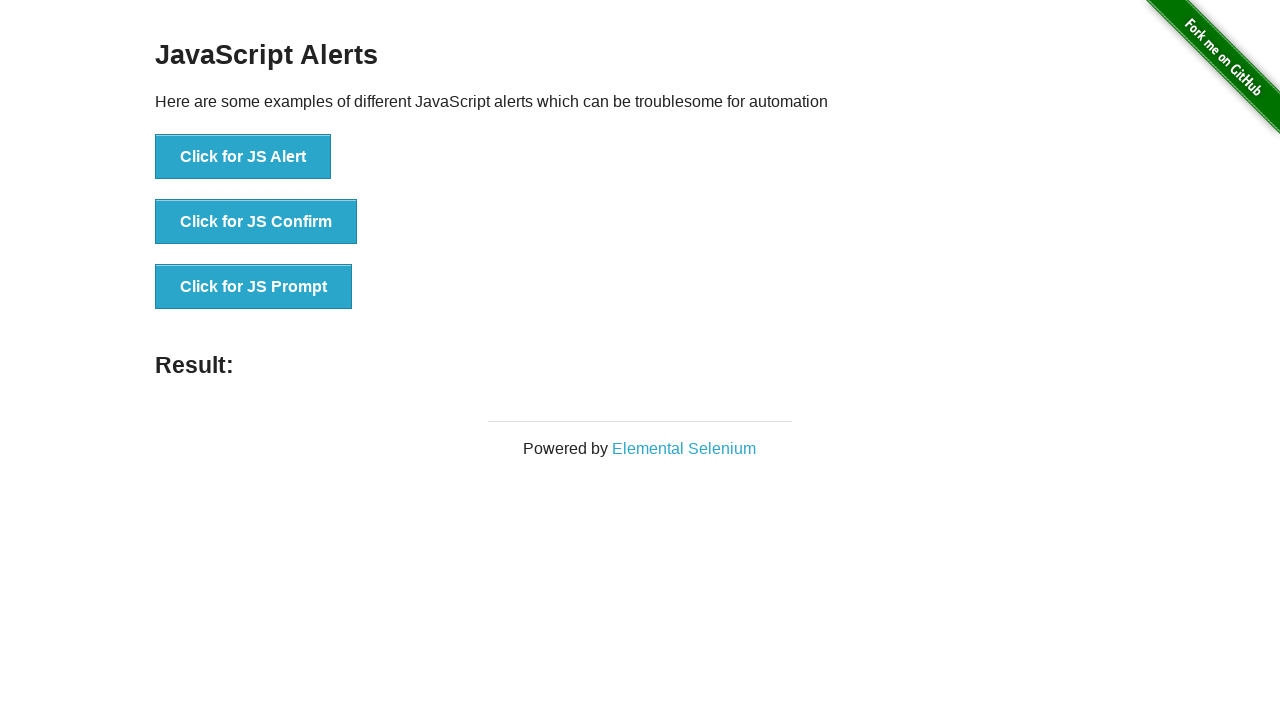

Clicked button to trigger simple alert at (243, 157) on xpath=//*[@id='content']/div/ul/li[1]/button
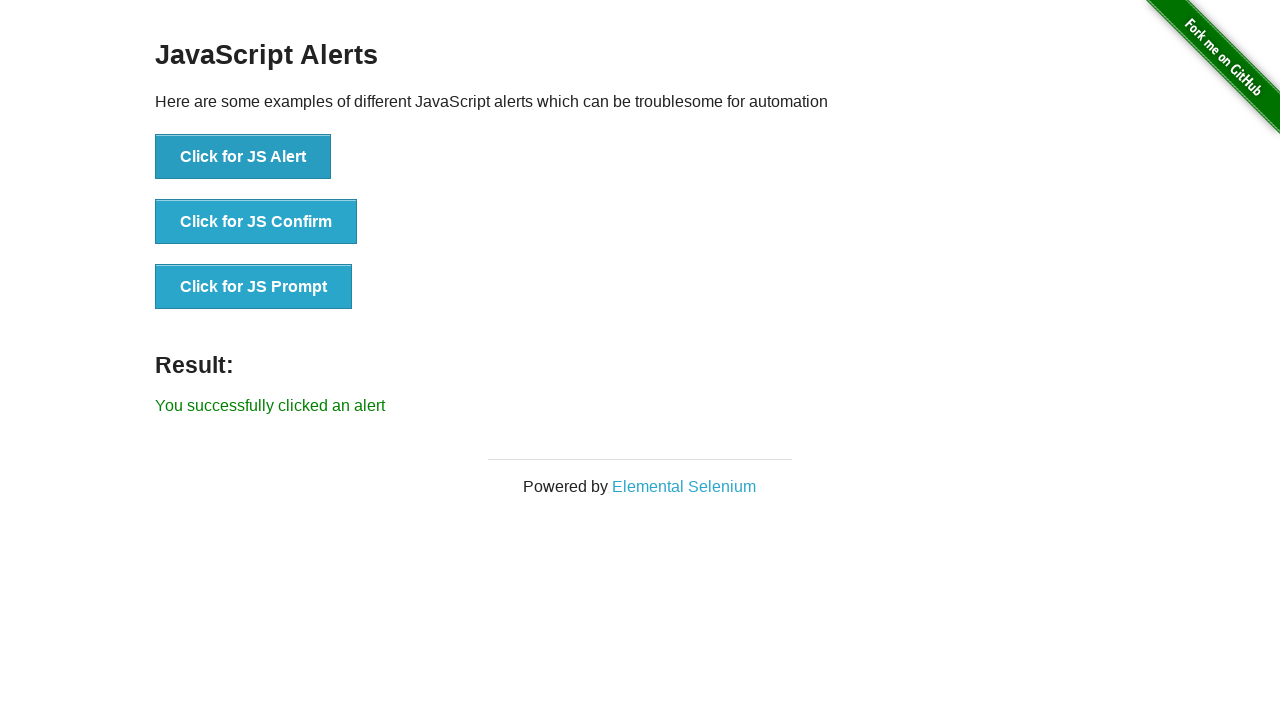

Set up dialog handler to accept alerts
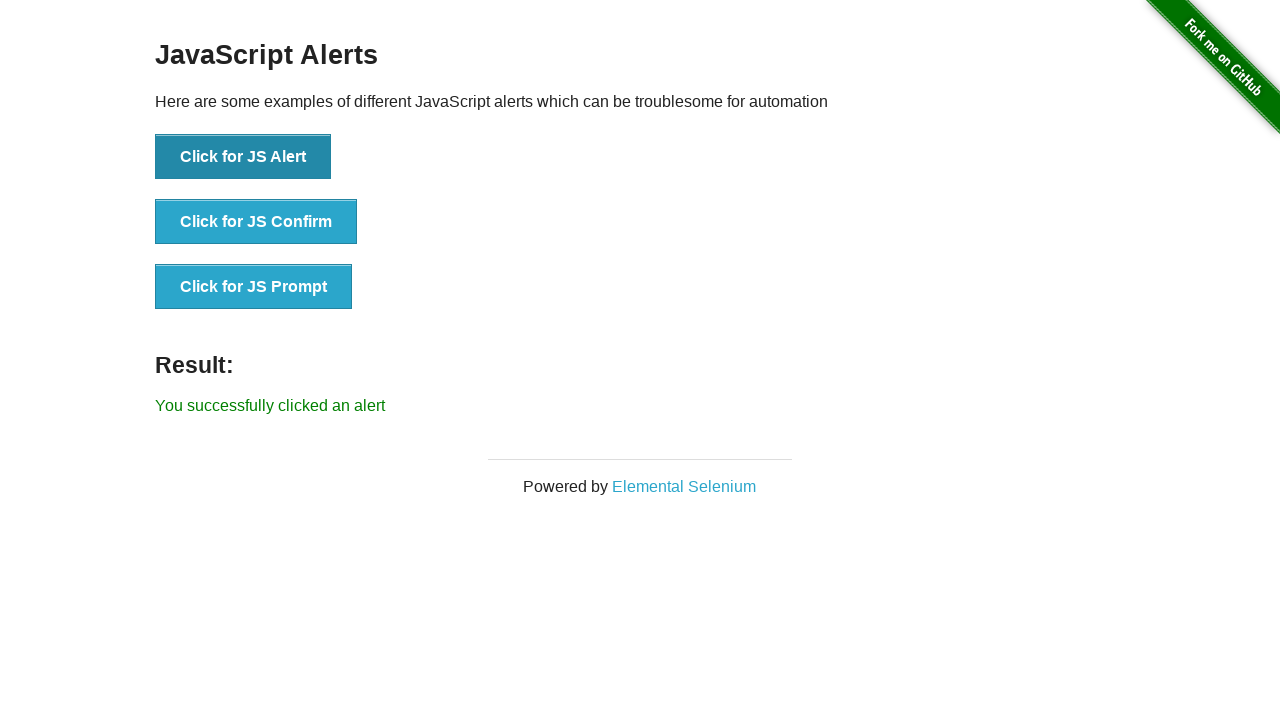

Clicked button again to trigger alert for handler to process at (243, 157) on xpath=//*[@id='content']/div/ul/li[1]/button
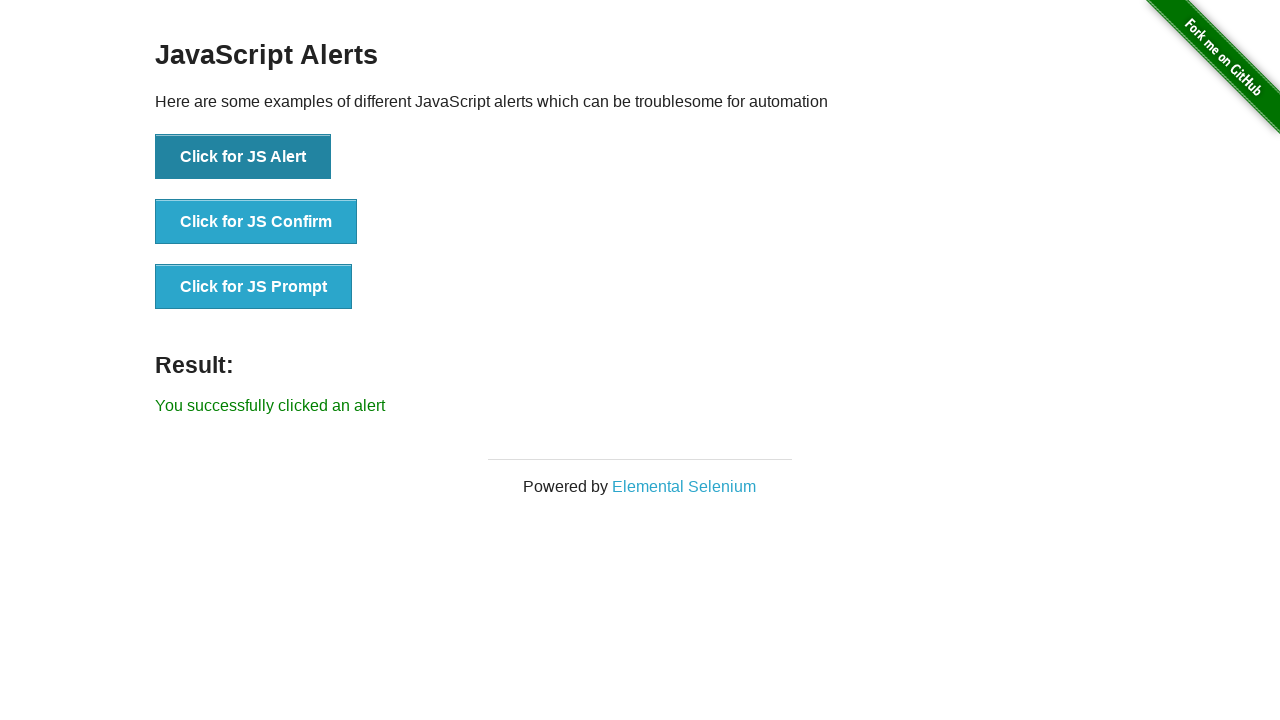

Verified result text is displayed
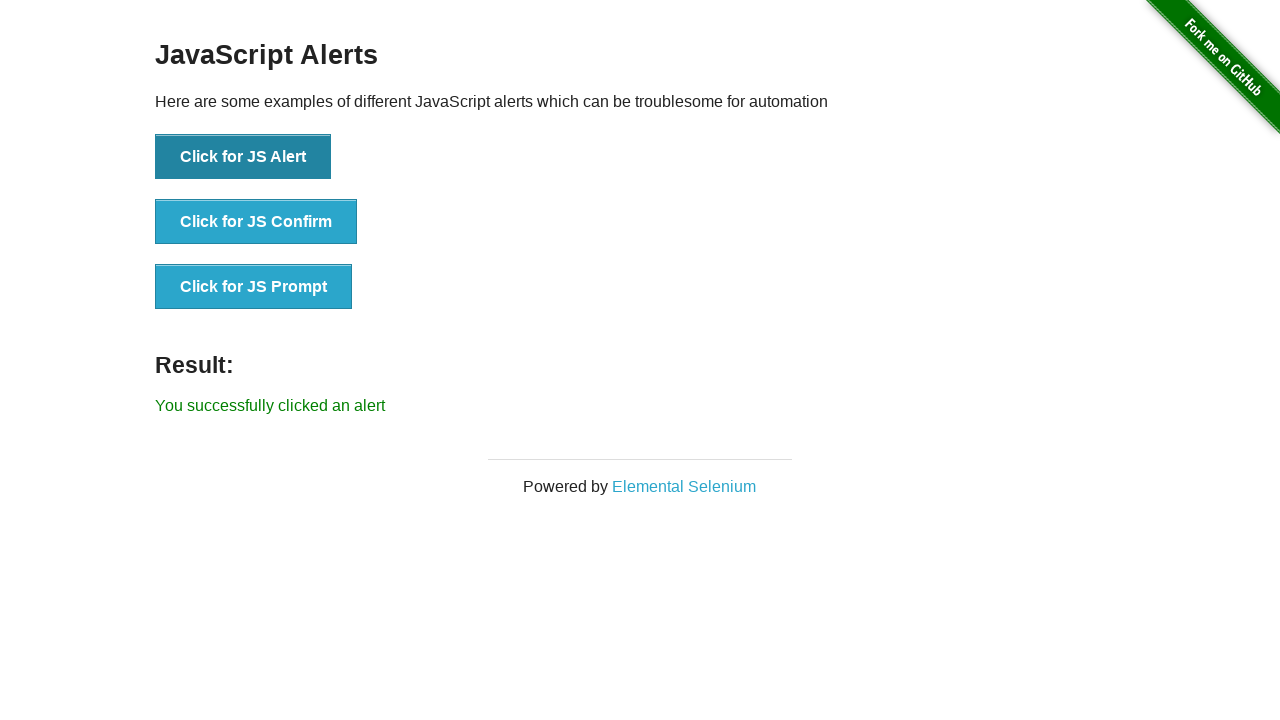

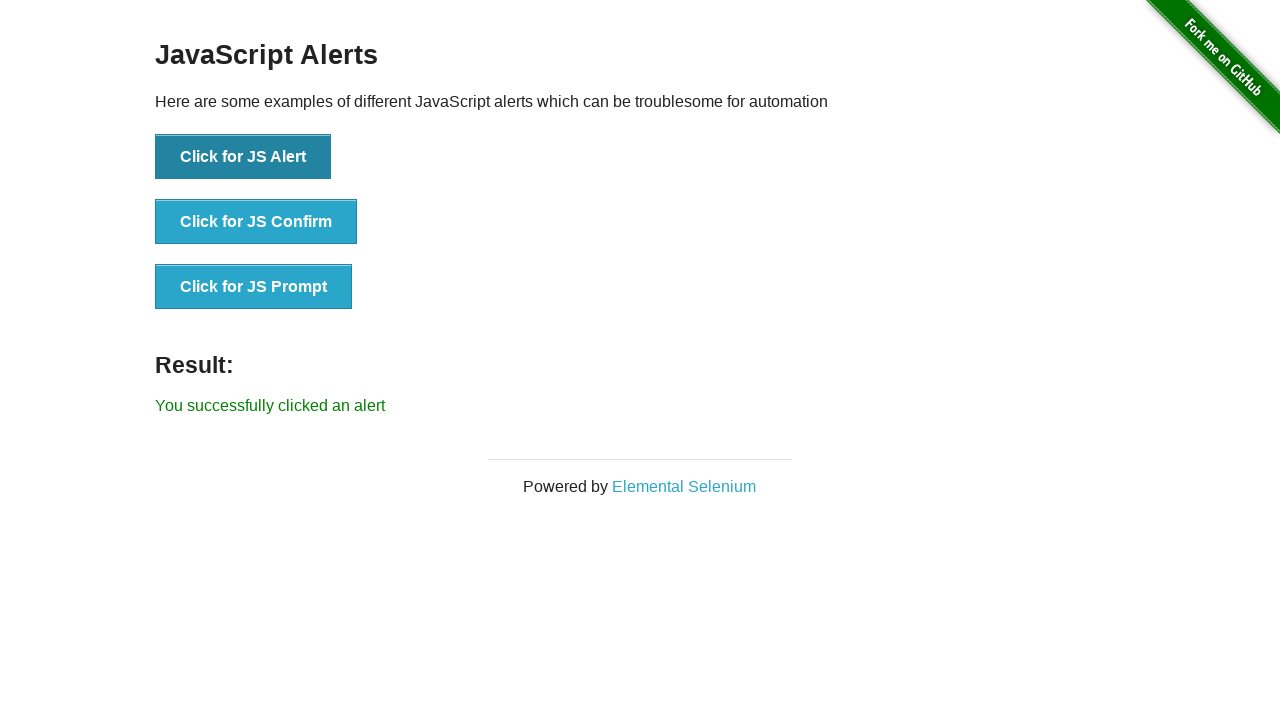